Tests modal dialog functionality by clicking a button to open a modal, then clicking the close button to dismiss it.

Starting URL: https://formy-project.herokuapp.com/modal

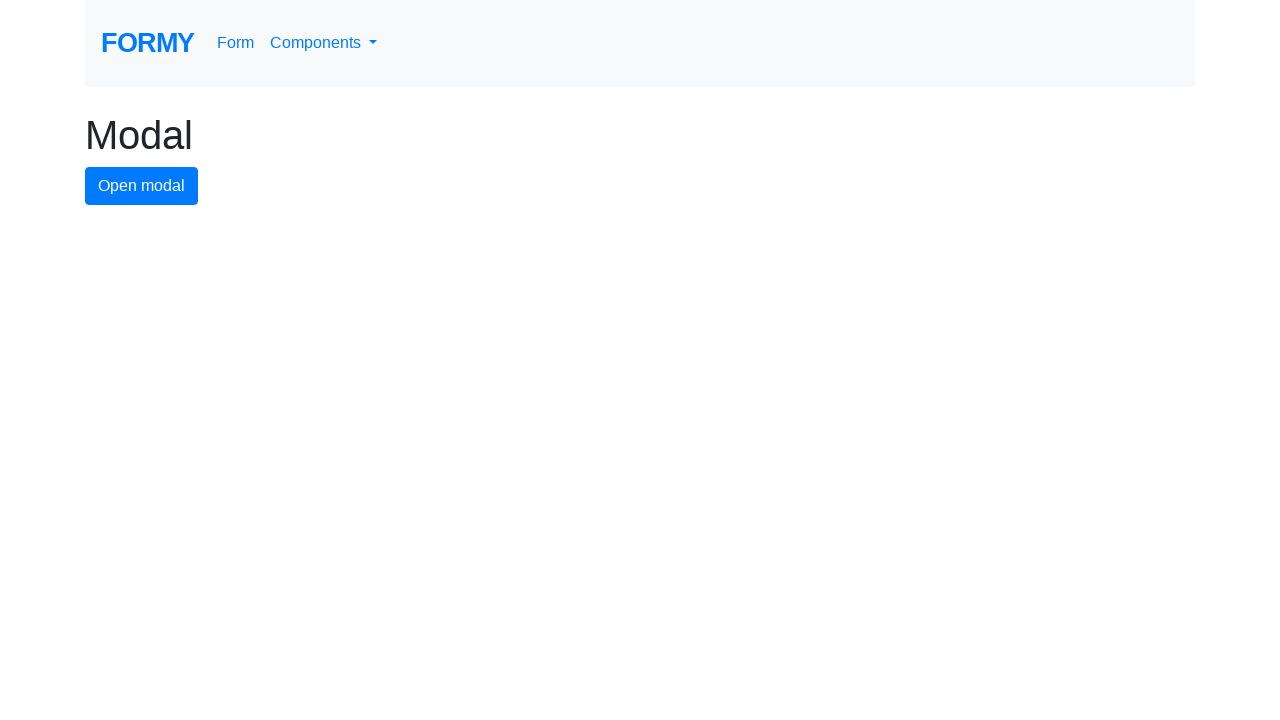

Clicked button to open modal dialog at (142, 186) on #modal-button
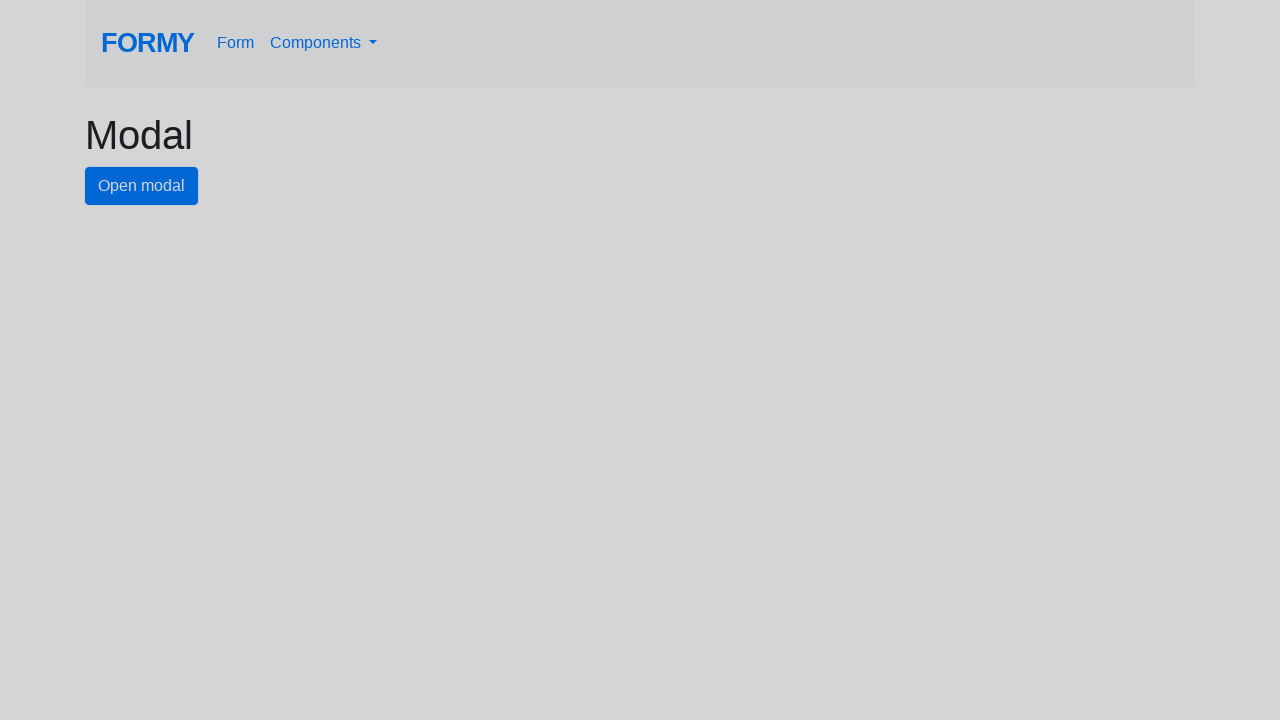

Modal dialog appeared with close button visible
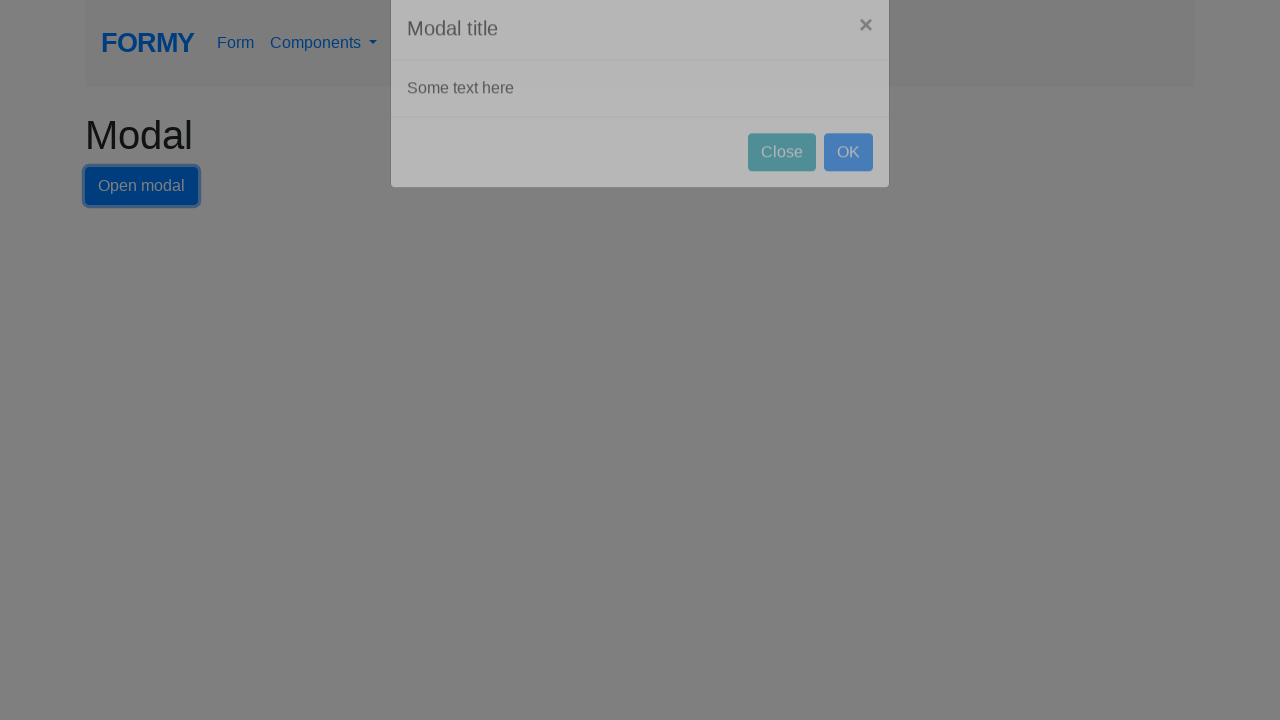

Clicked close button to dismiss modal dialog at (782, 184) on #close-button
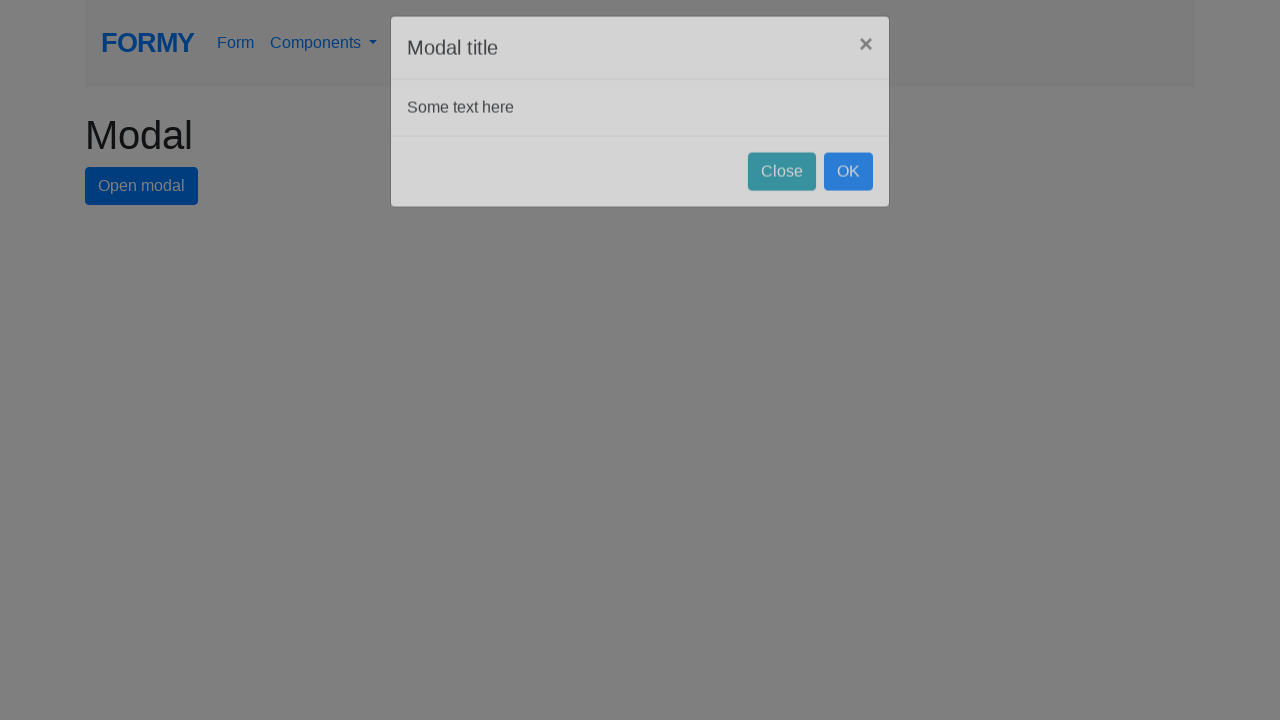

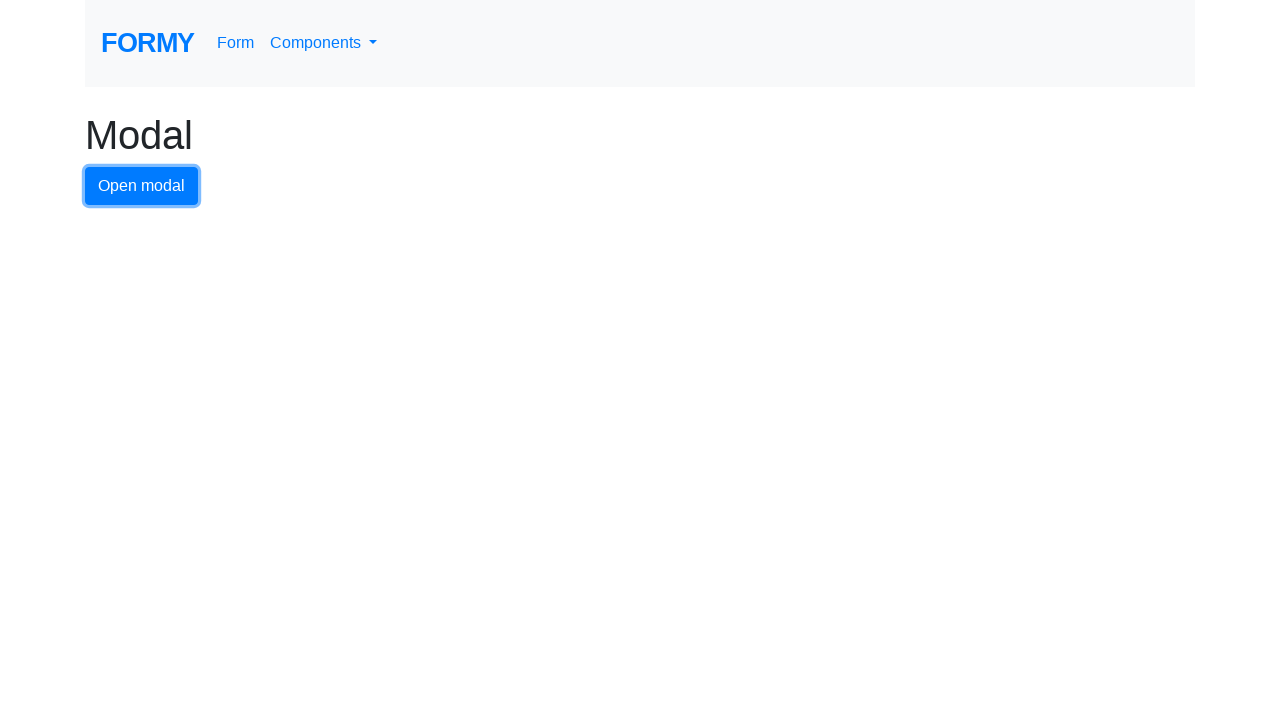